Navigates to RedBus homepage and verifies the page loads successfully

Starting URL: https://www.redbus.in/

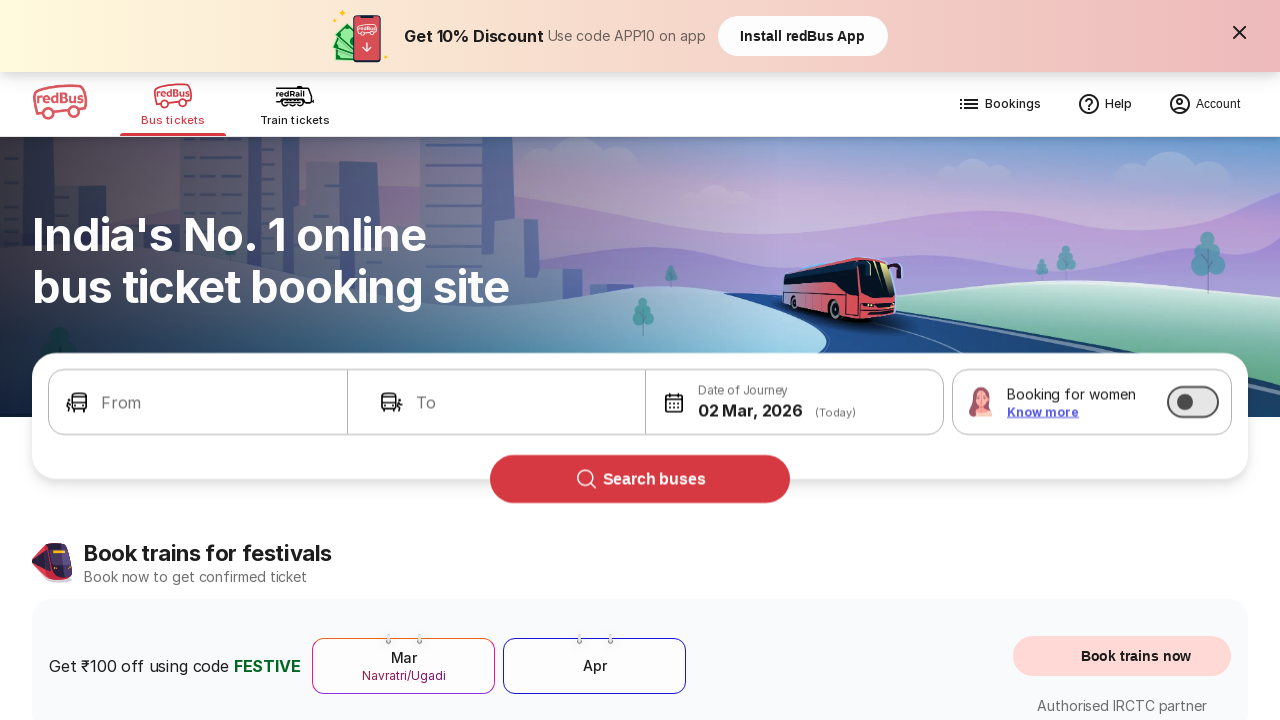

RedBus homepage loaded successfully - DOM content ready
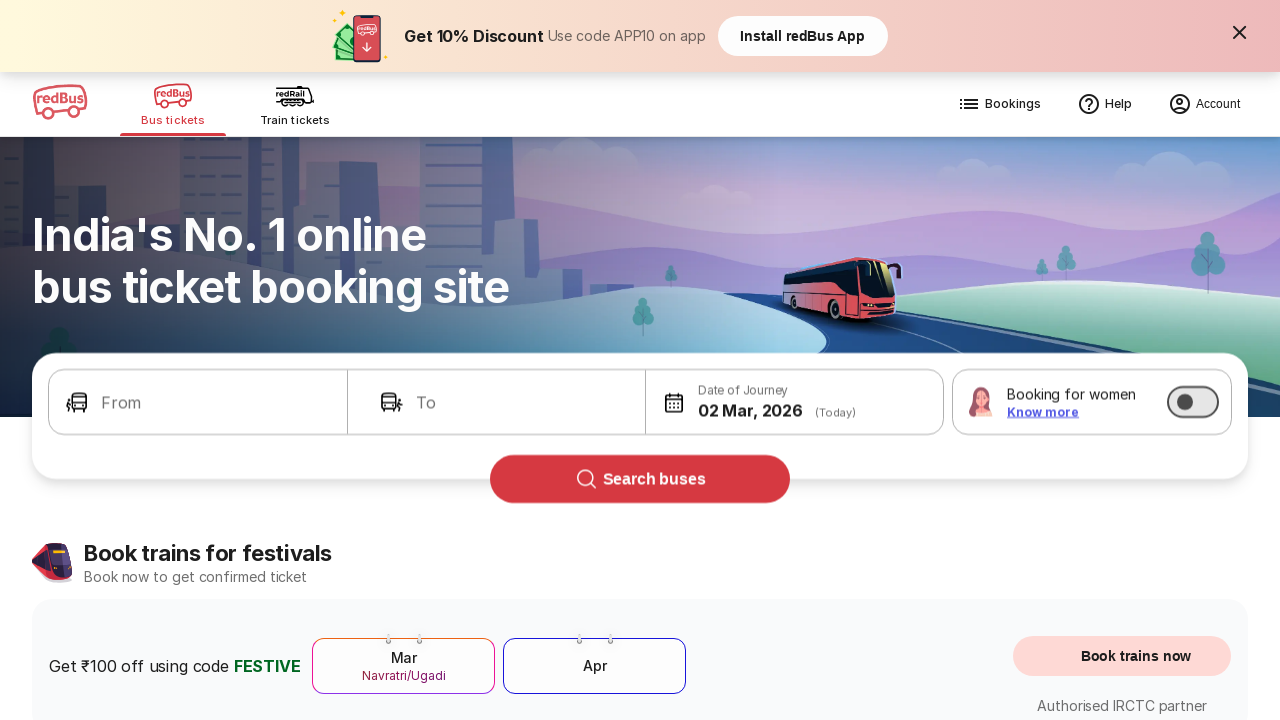

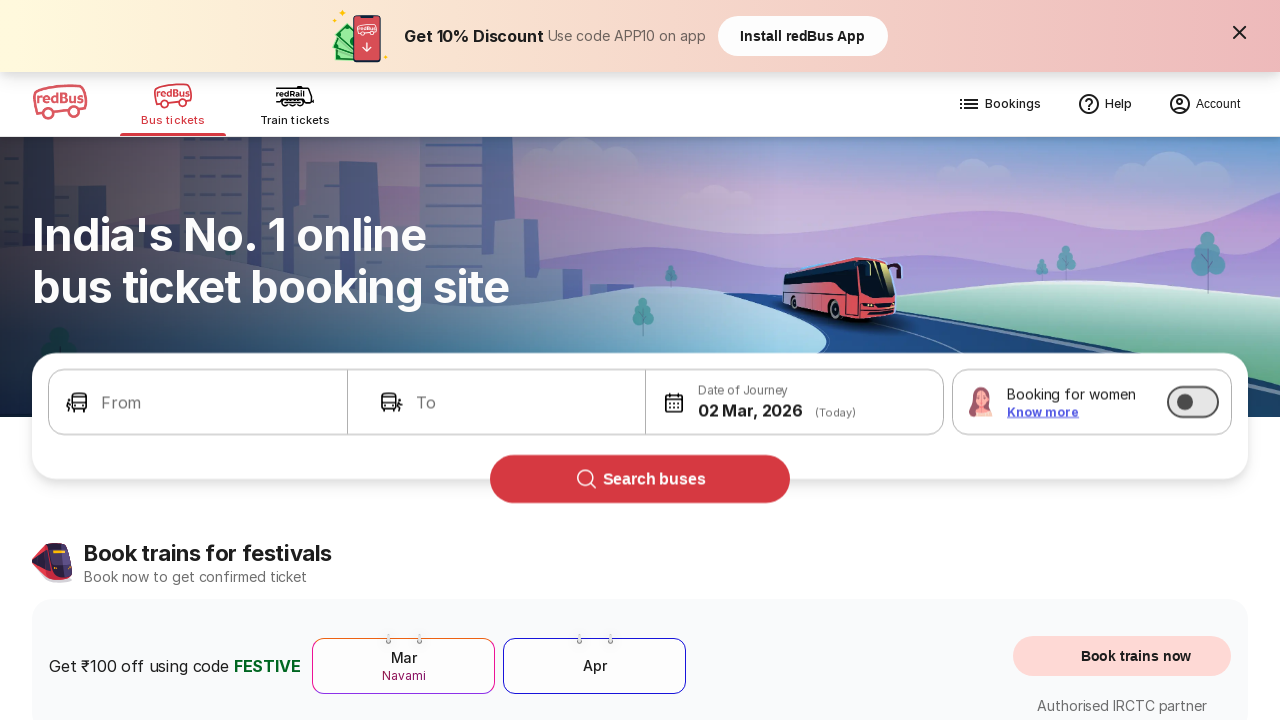